Tests the RedBus website calendar functionality by setting a date value in the onward calendar field using JavaScript execution

Starting URL: https://www.redbus.com/

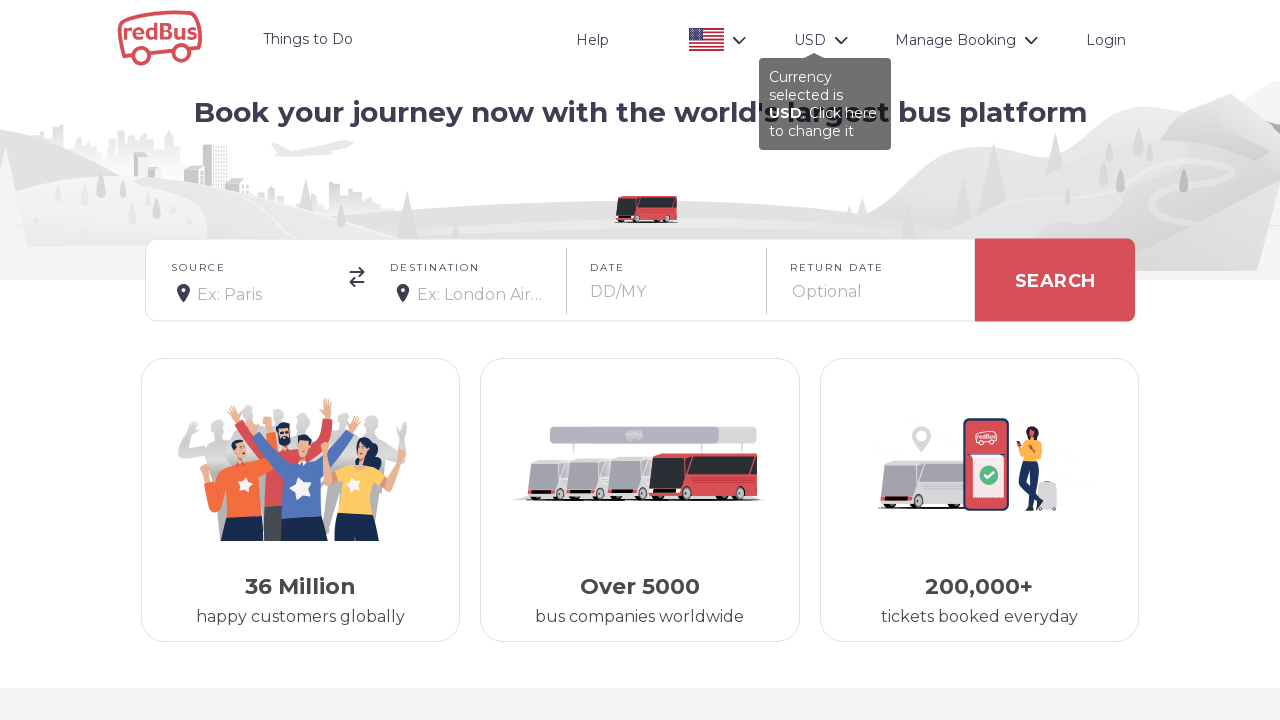

Waited for onward calendar element to load
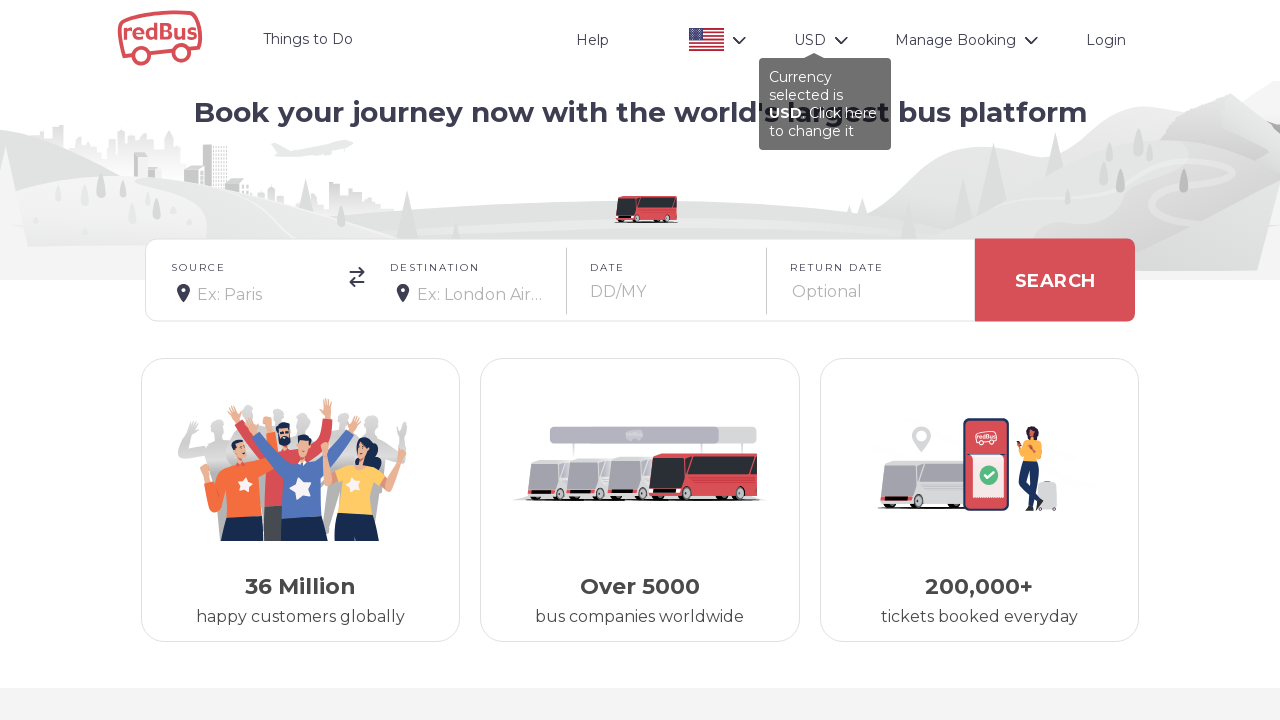

Set onward calendar date to 03/15/2025 using JavaScript
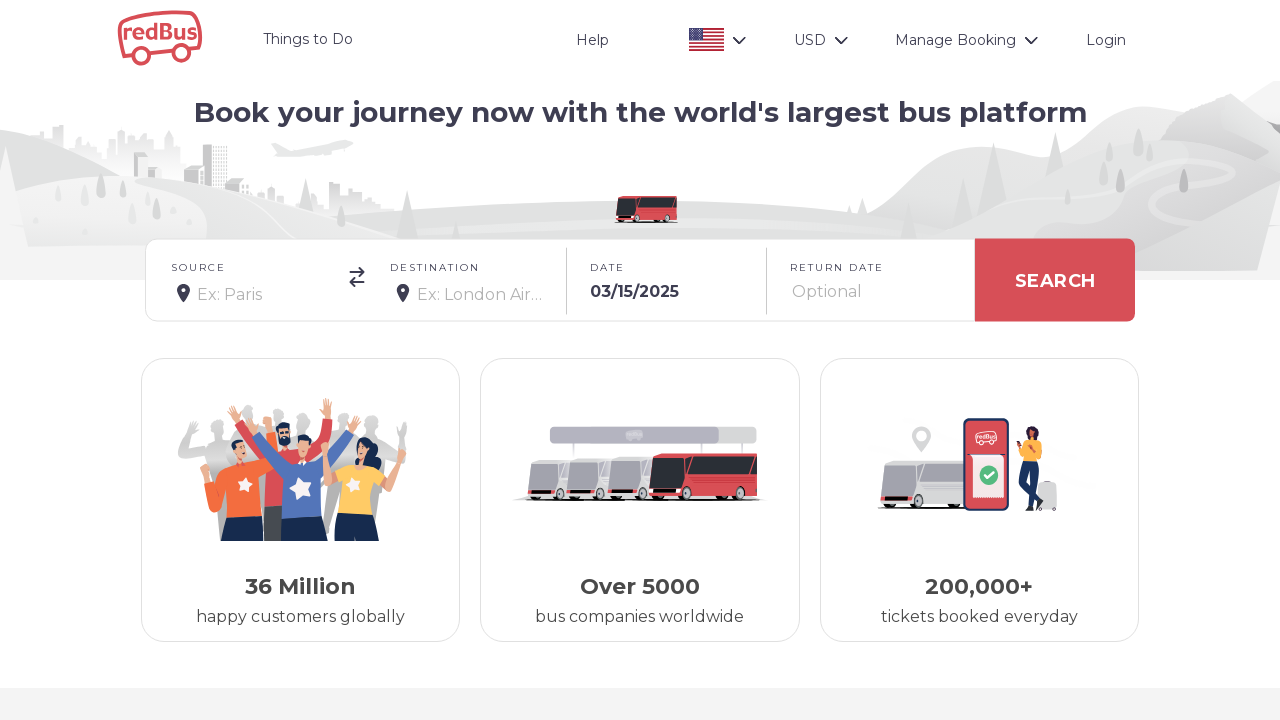

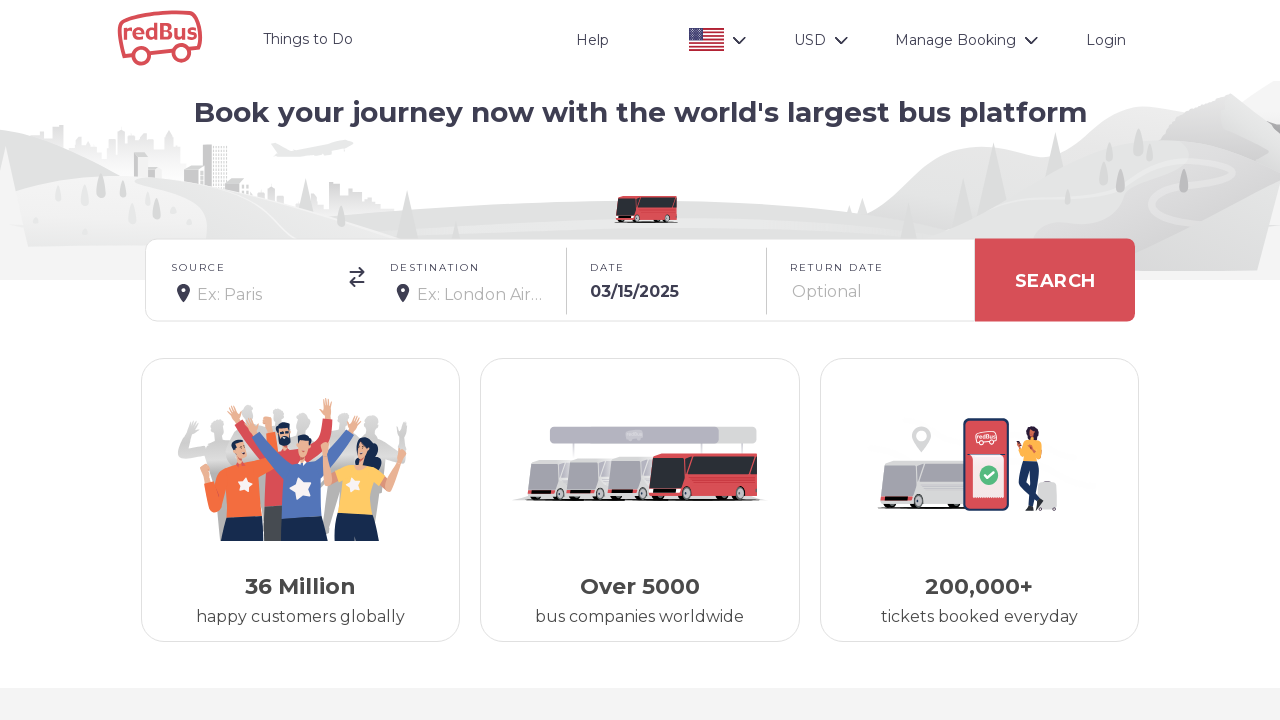